Tests checkbox functionality by verifying initial states and toggling checkboxes on and off

Starting URL: https://the-internet.herokuapp.com/checkboxes

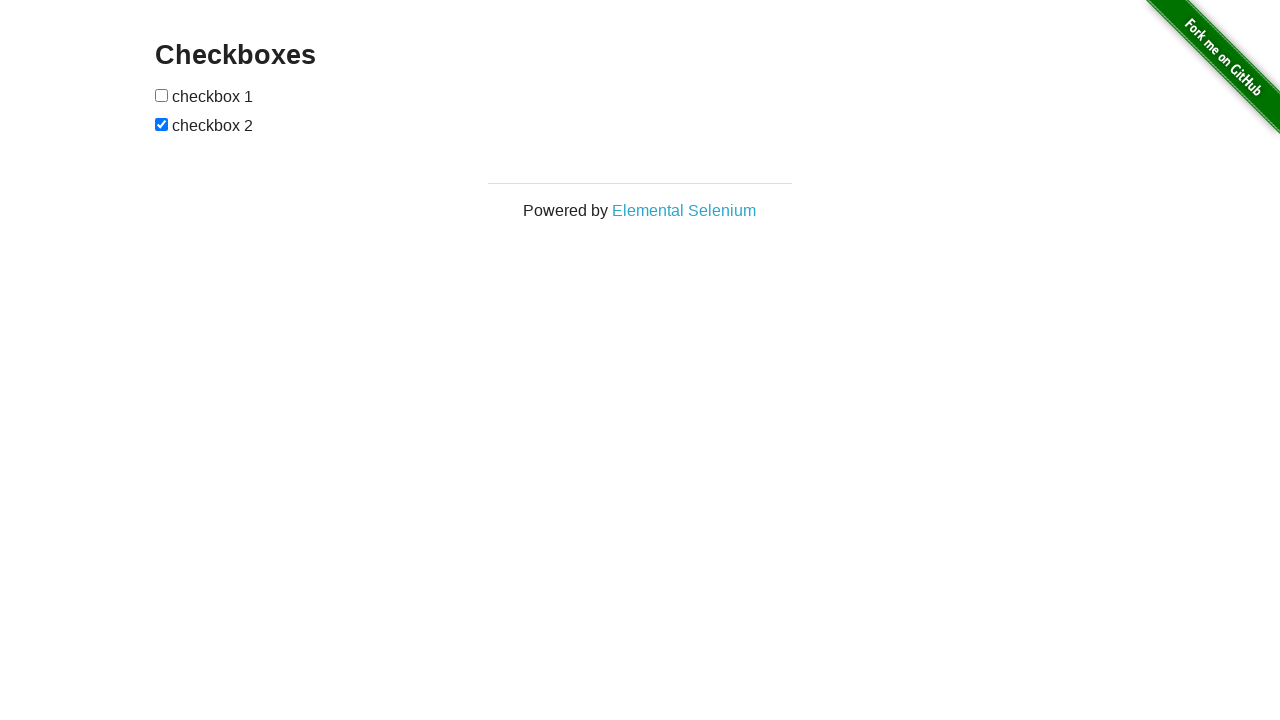

Located first checkbox element
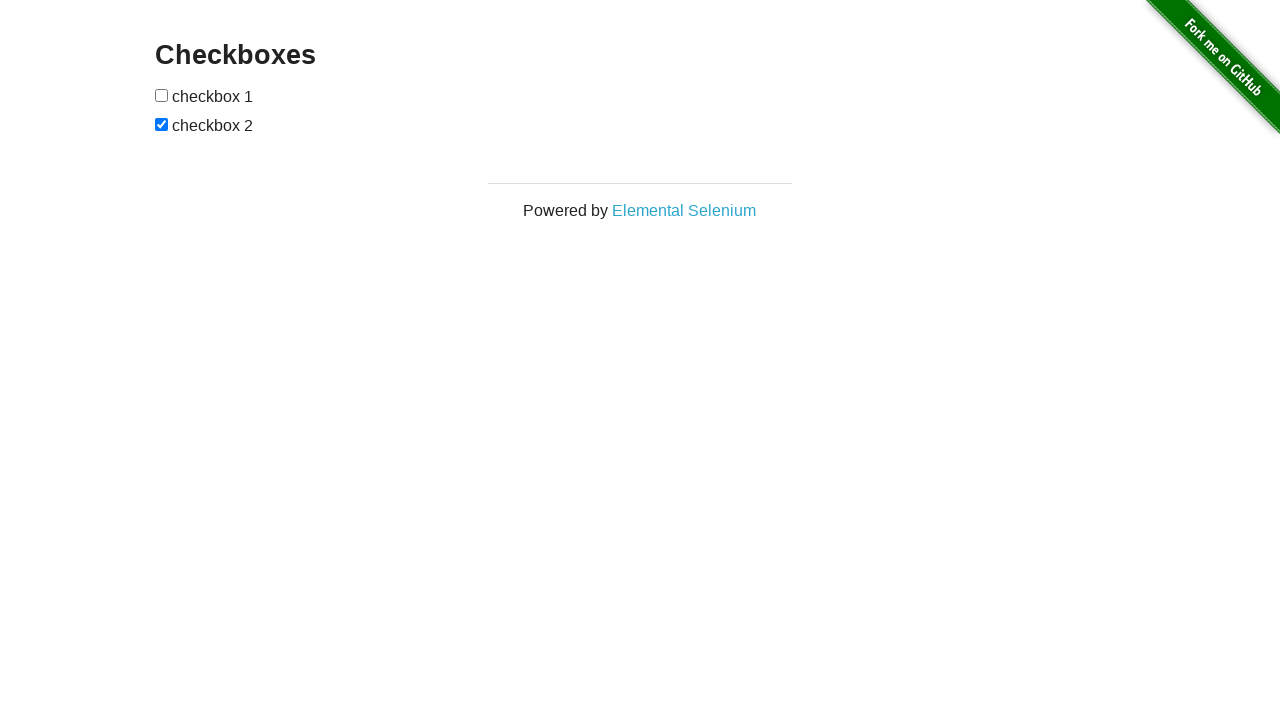

Located second checkbox element
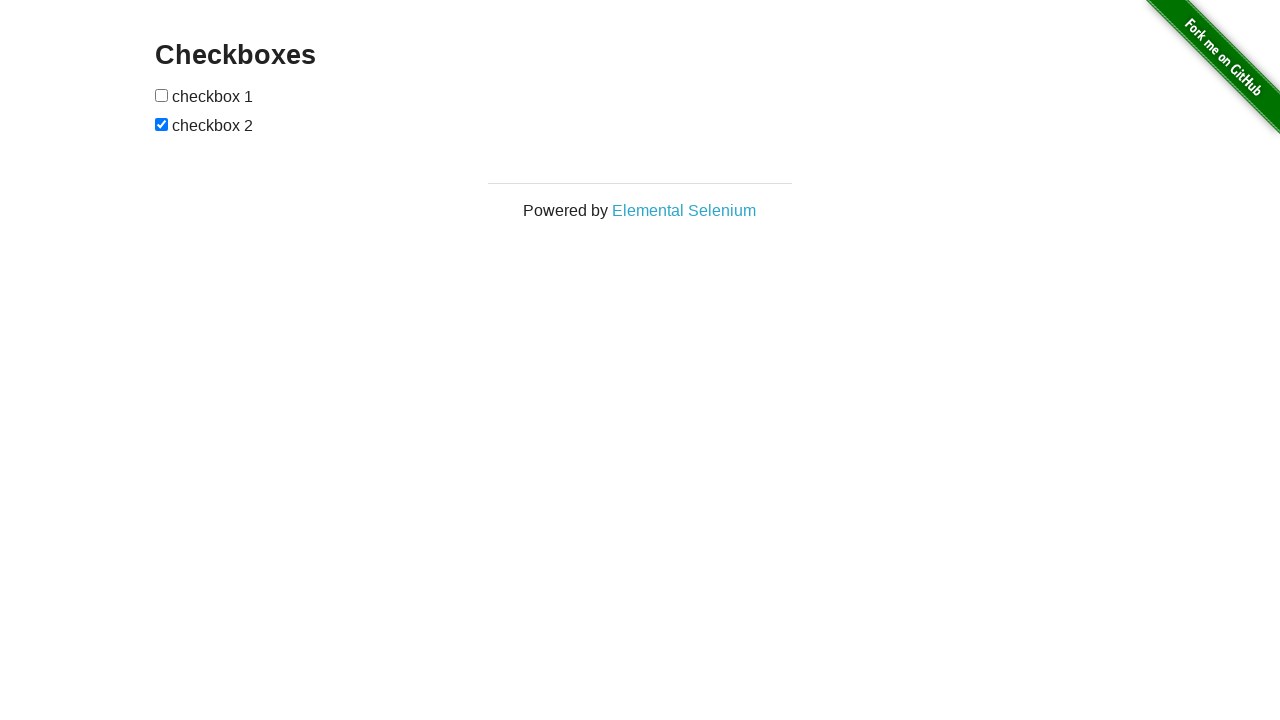

Verified that first checkbox is initially unchecked
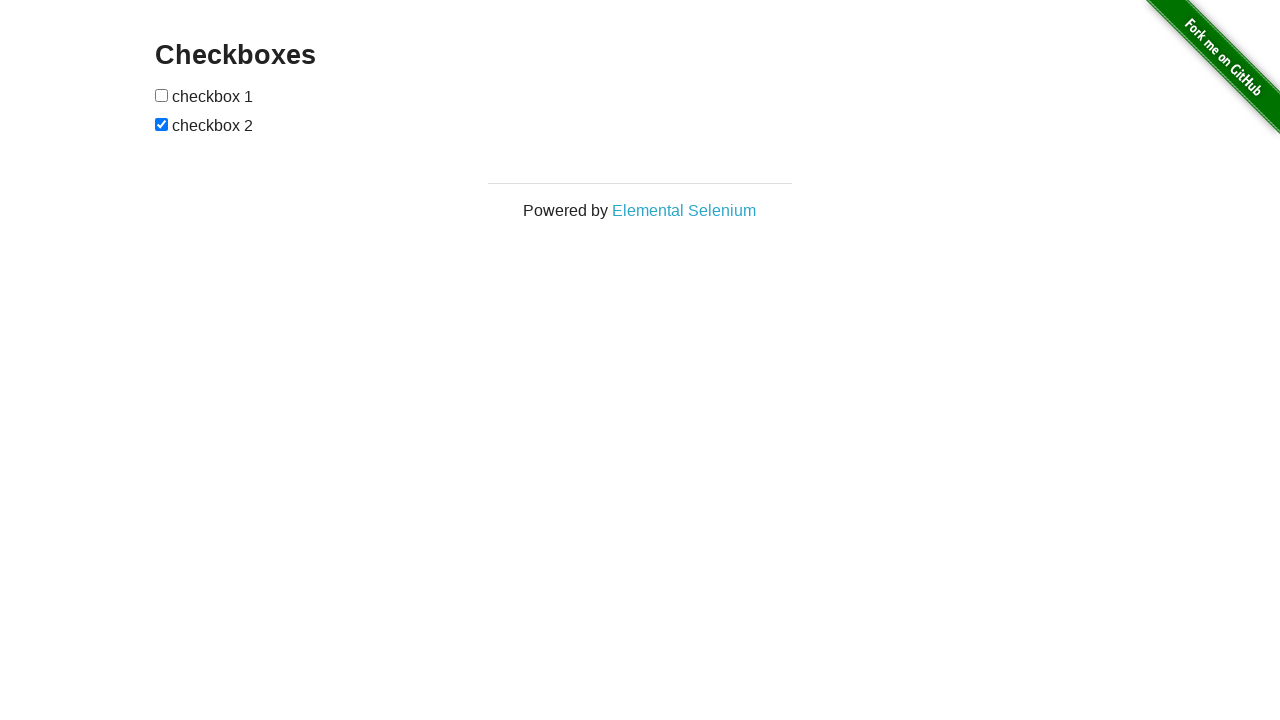

Verified that second checkbox is initially checked
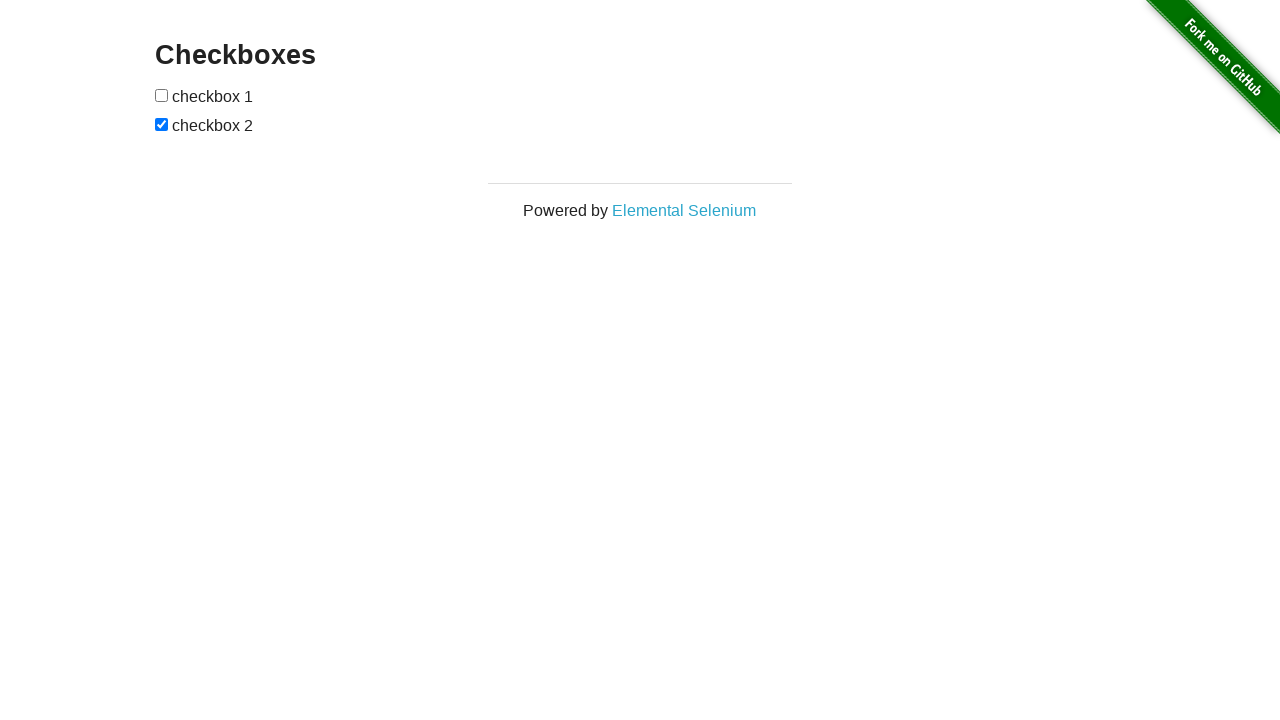

Clicked first checkbox to toggle it at (162, 95) on (//input[@type='checkbox'])[1]
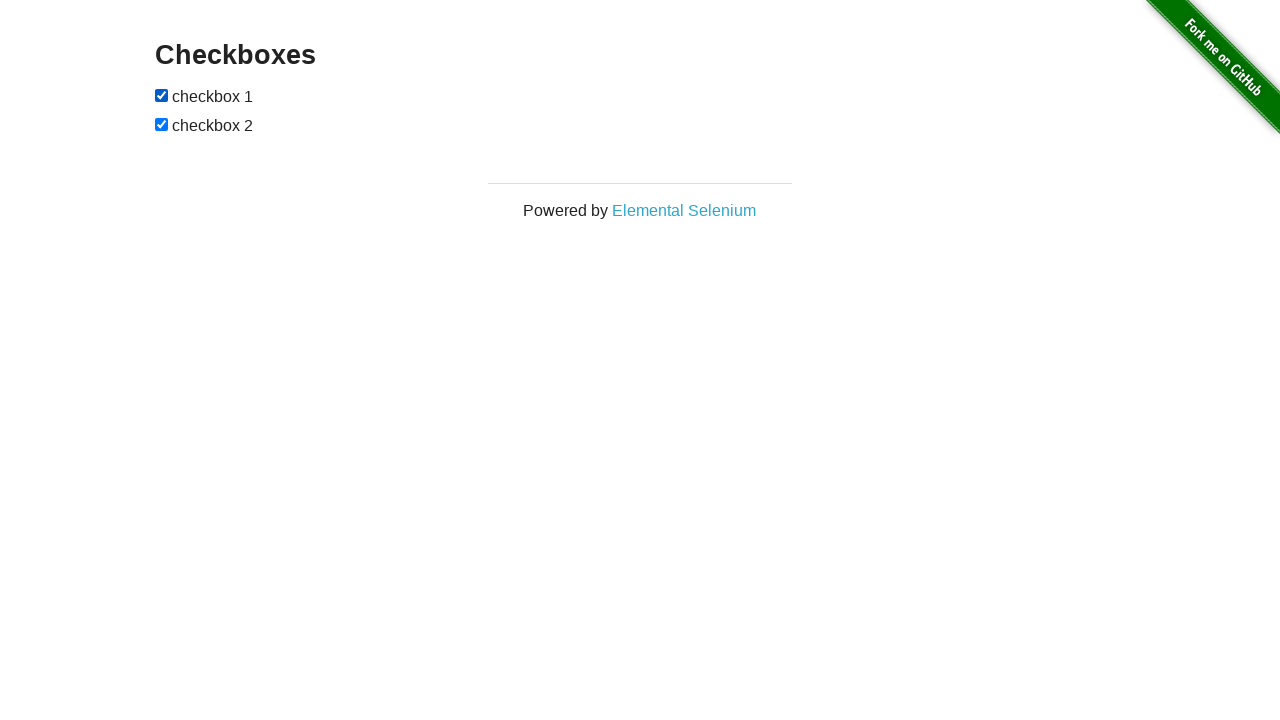

Clicked second checkbox to toggle it at (162, 124) on (//input[@type='checkbox'])[2]
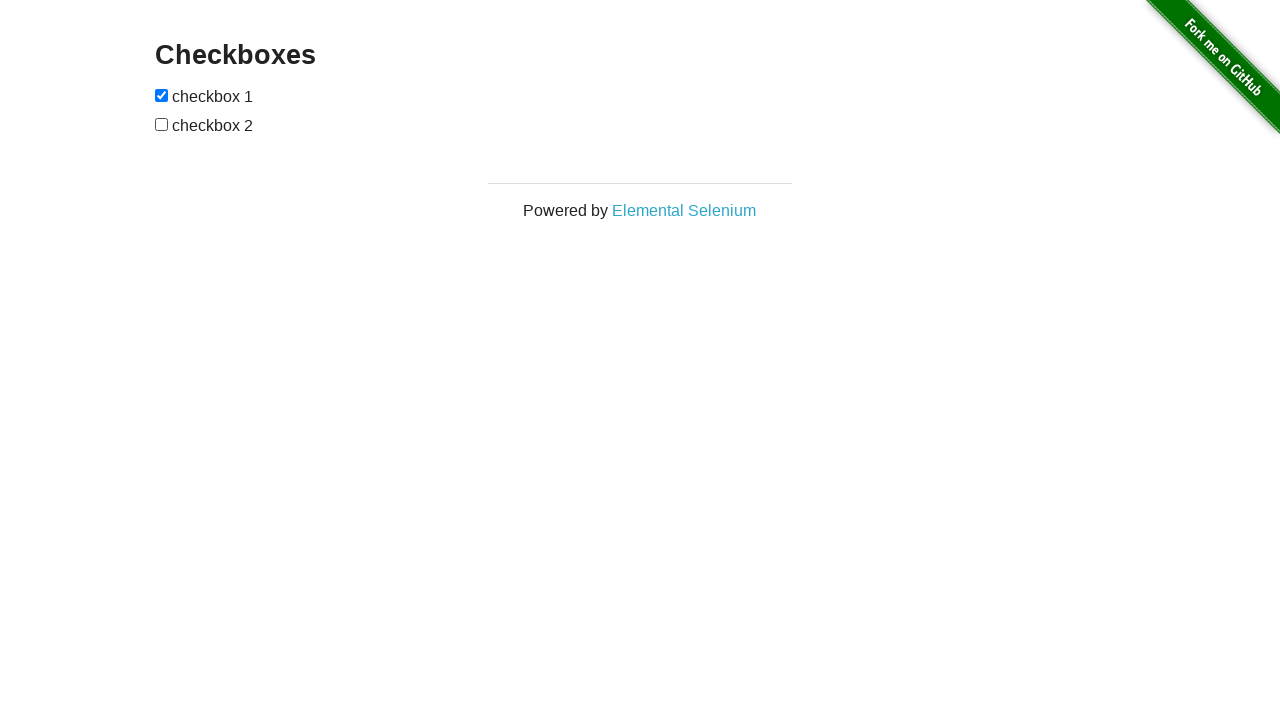

Verified that first checkbox is now checked after toggle
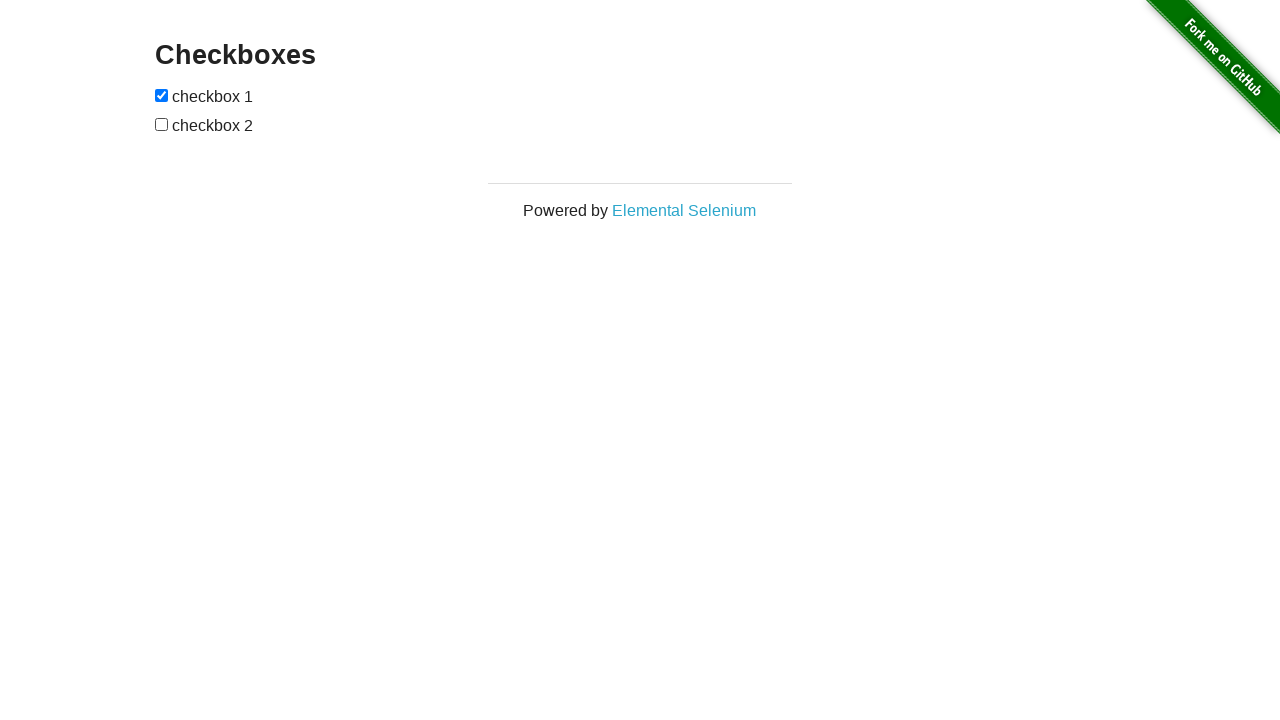

Verified that second checkbox is now unchecked after toggle
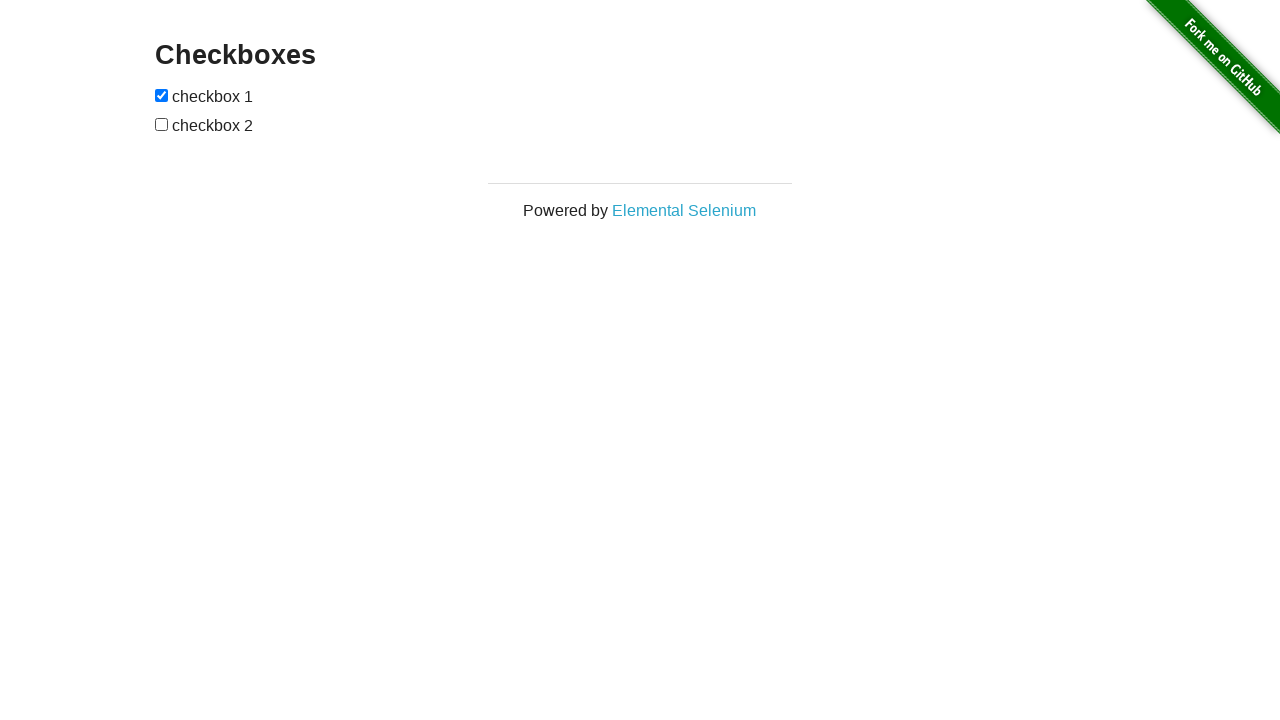

Clicked second checkbox to ensure it is checked at (162, 124) on (//input[@type='checkbox'])[2]
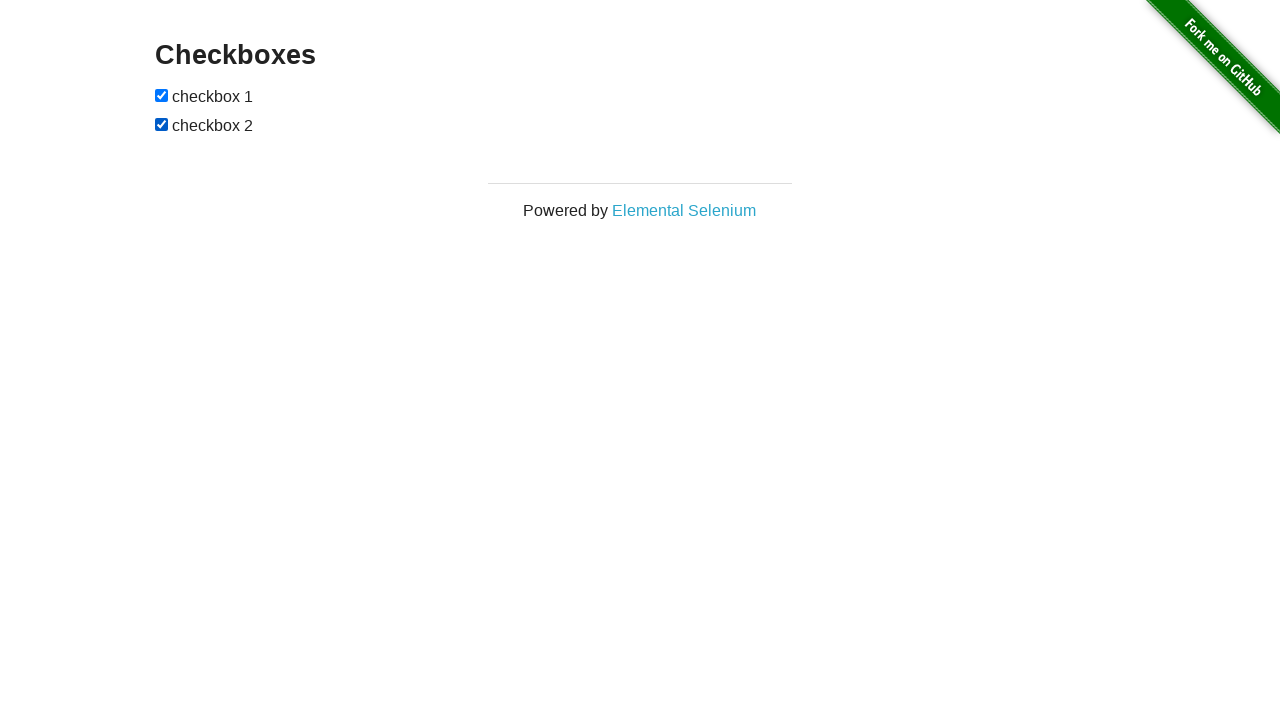

Verified that first checkbox is checked
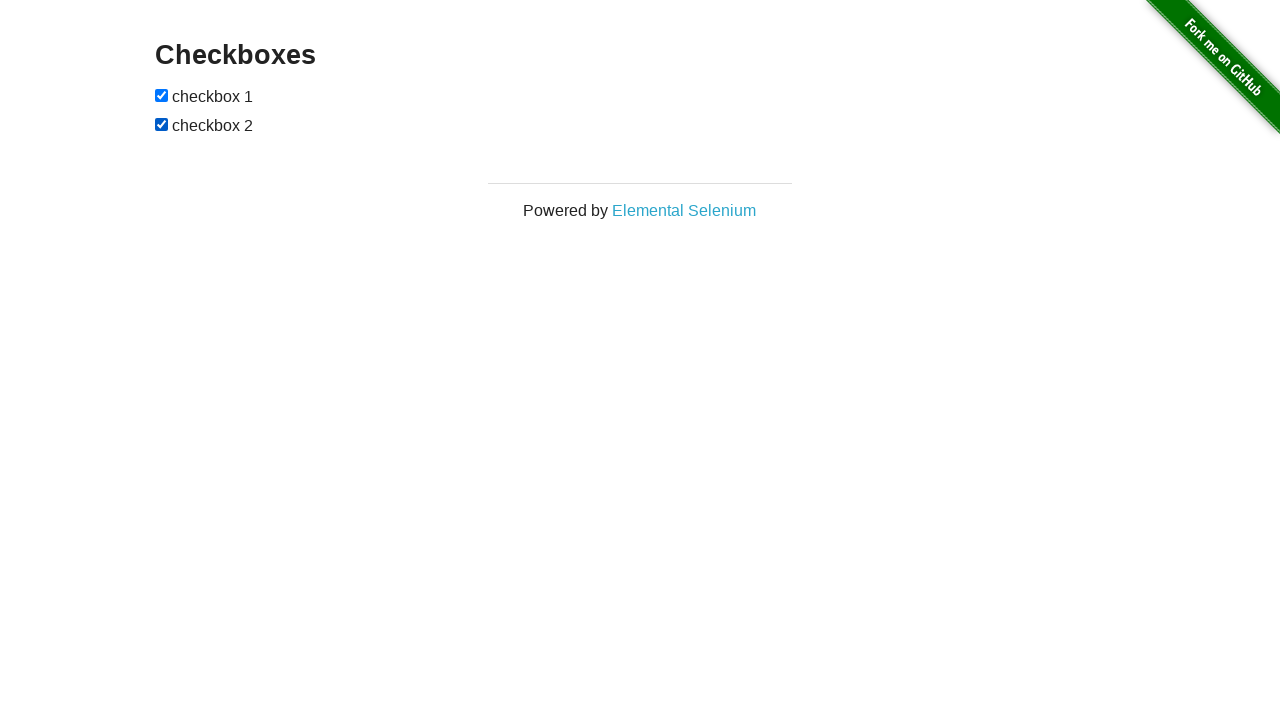

Verified that second checkbox is checked
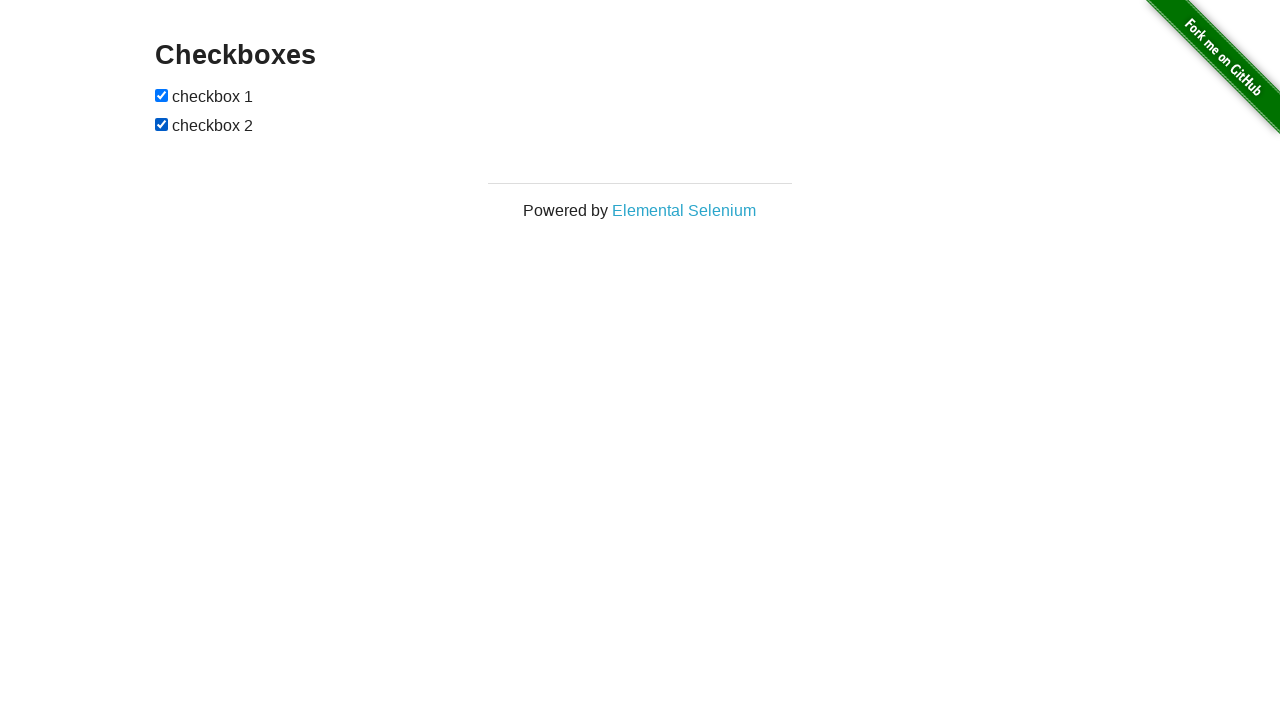

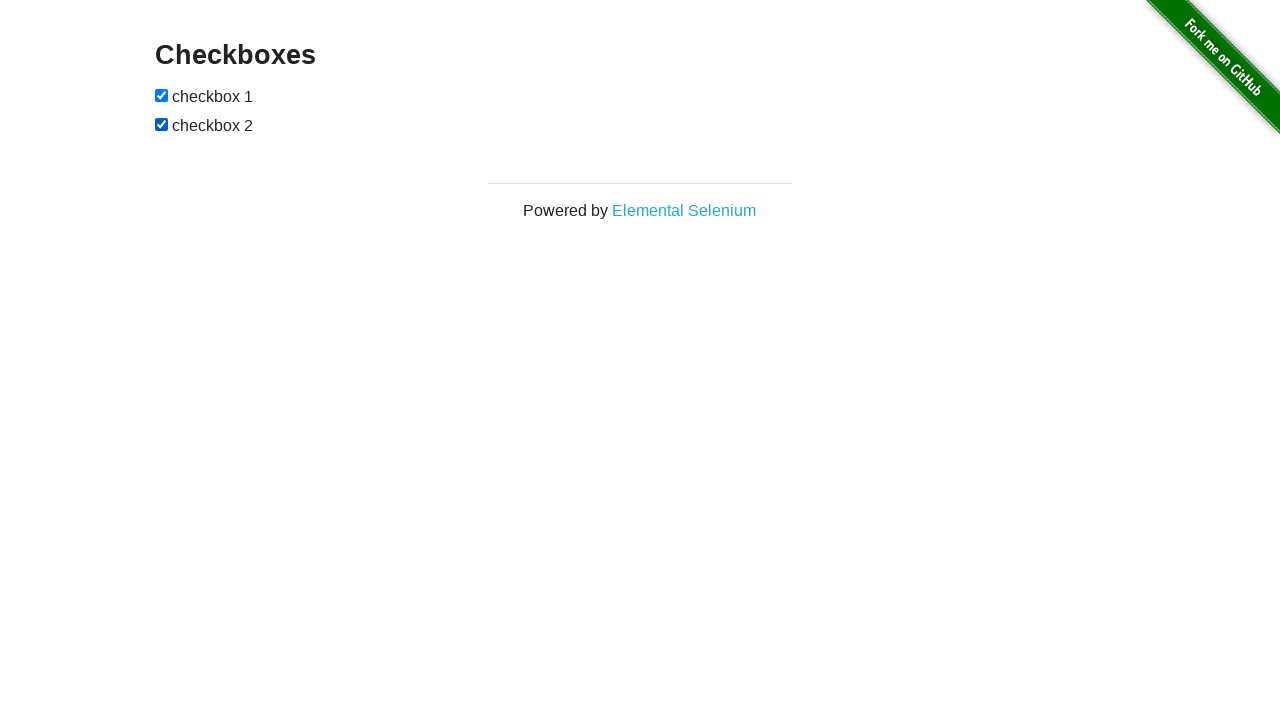